Tests the registration page navigation by entering an email and clicking enter to proceed to the registration form

Starting URL: http://demo.automationtesting.in/Index.html

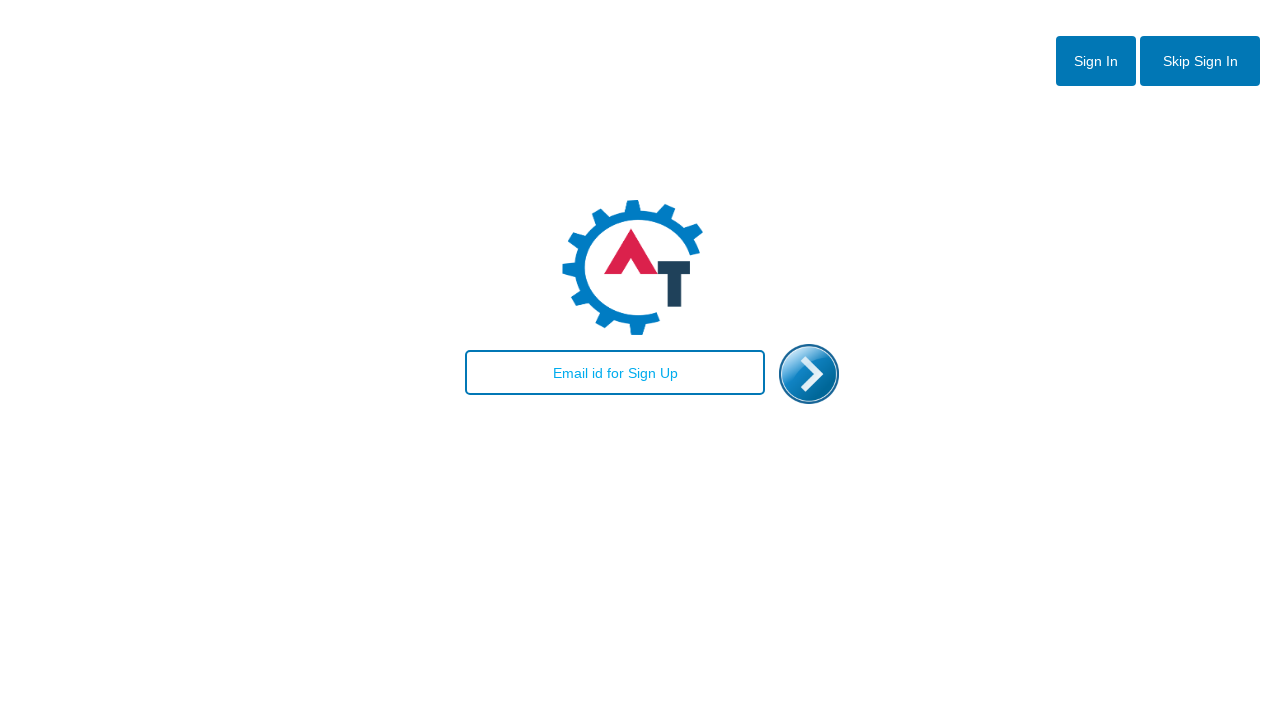

Filled email field with 'test.user@gmail.com' on #email
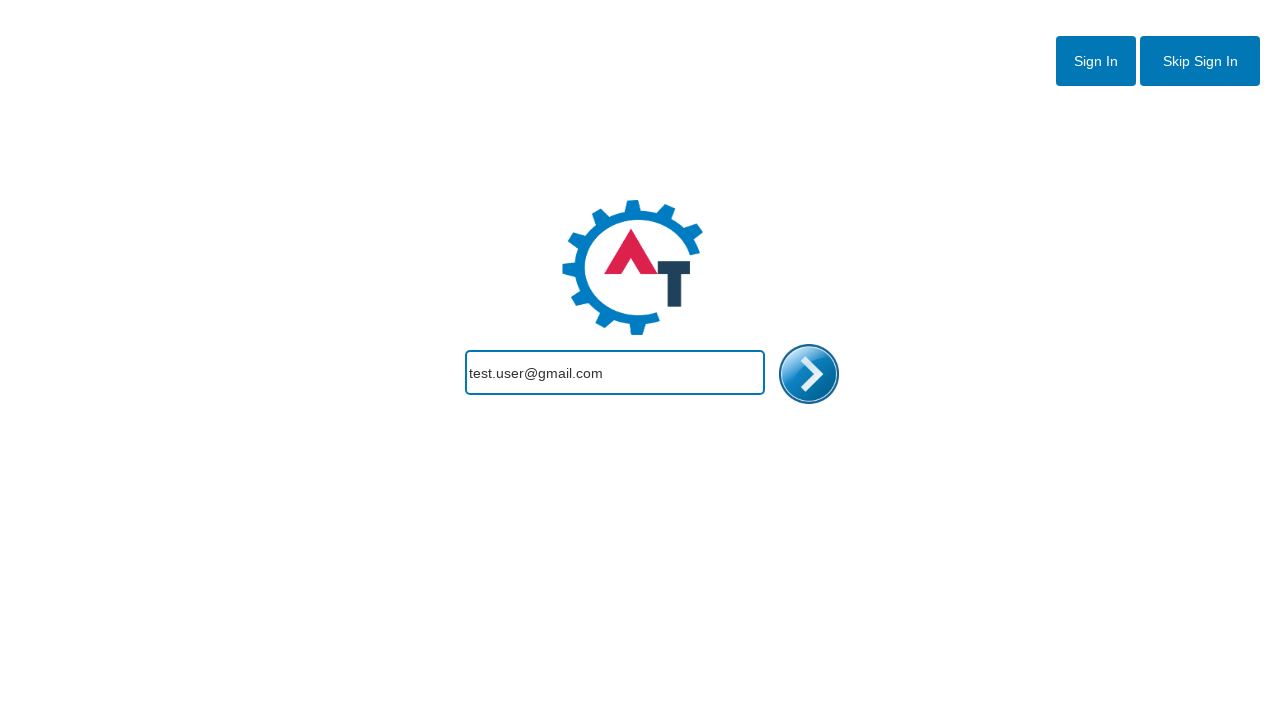

Clicked enter button to proceed to registration form at (809, 374) on #enterimg
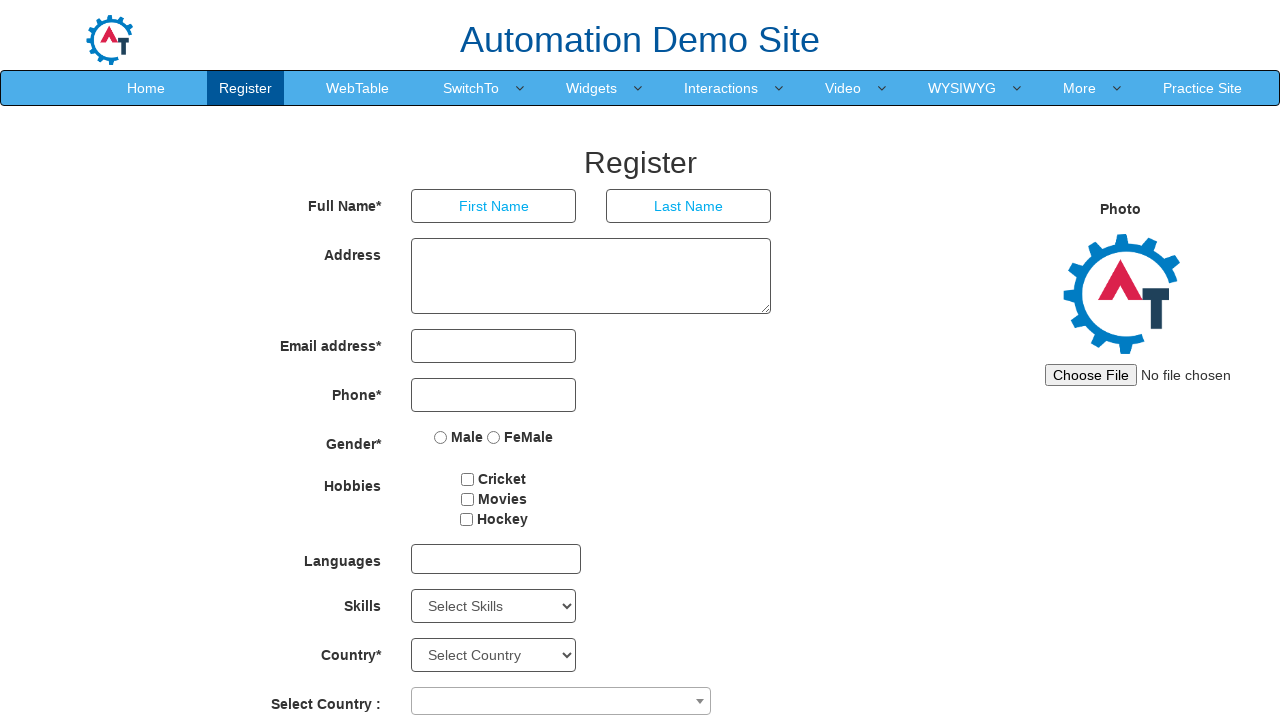

Verified page title is 'Register'
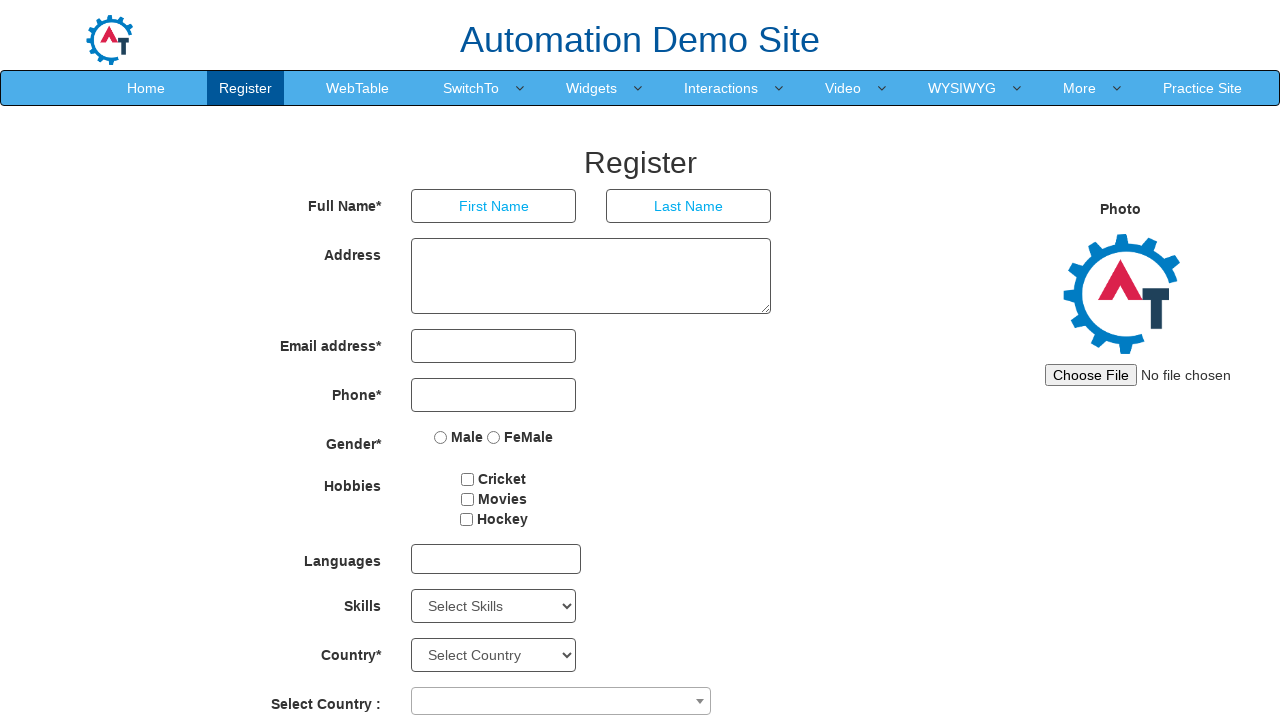

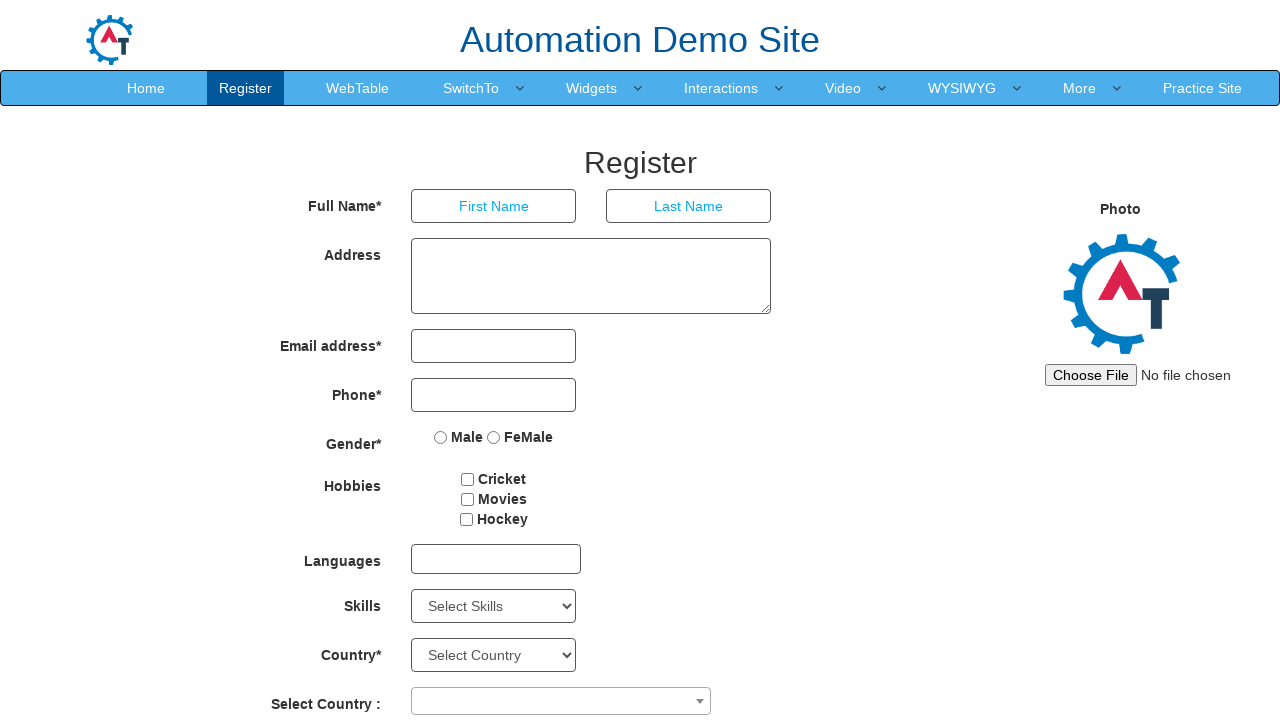